Tests switching into an iframe using an XPath locator for the frame element and filling an input field

Starting URL: https://demo.automationtesting.in/Frames.html

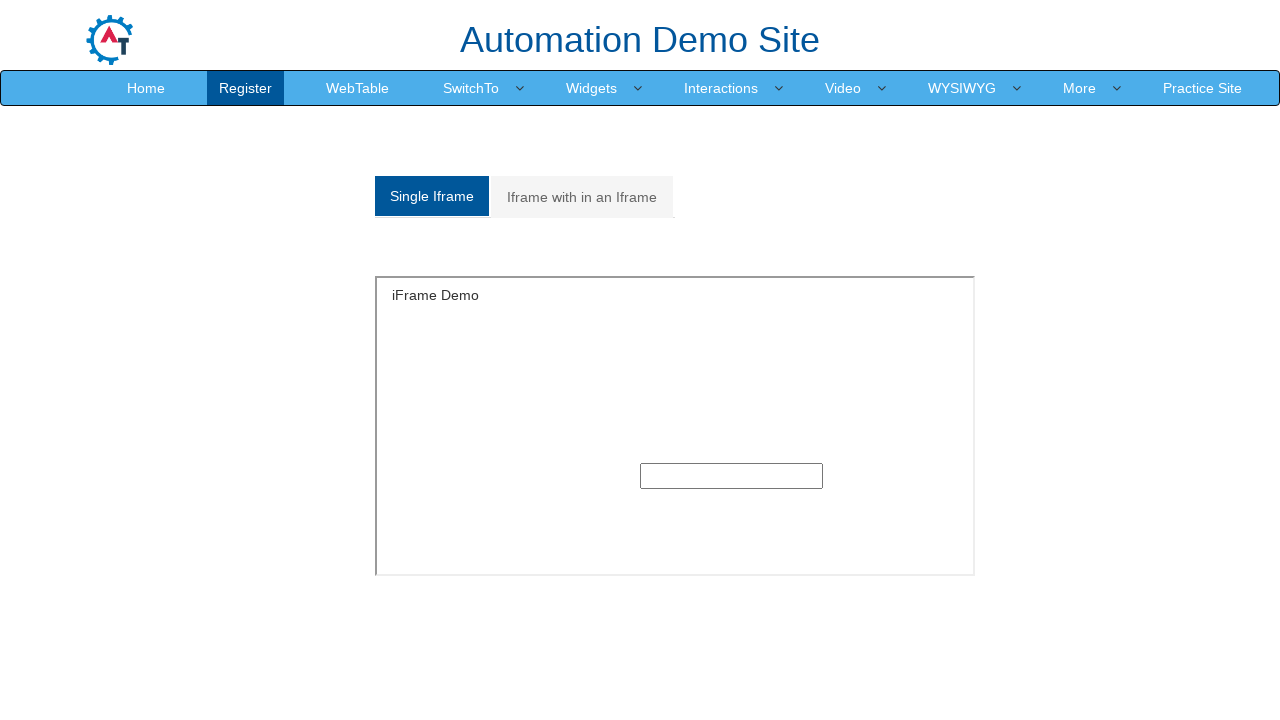

Navigated to Frames demo page
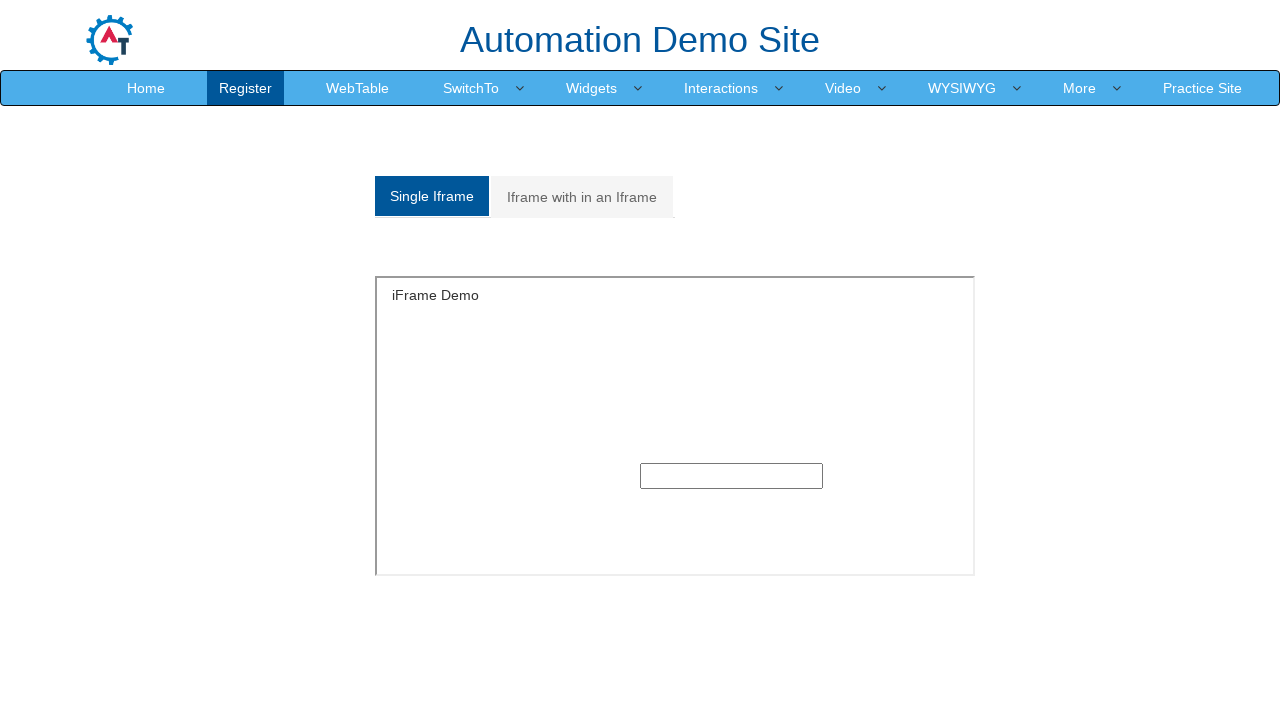

Located iframe element using XPath selector
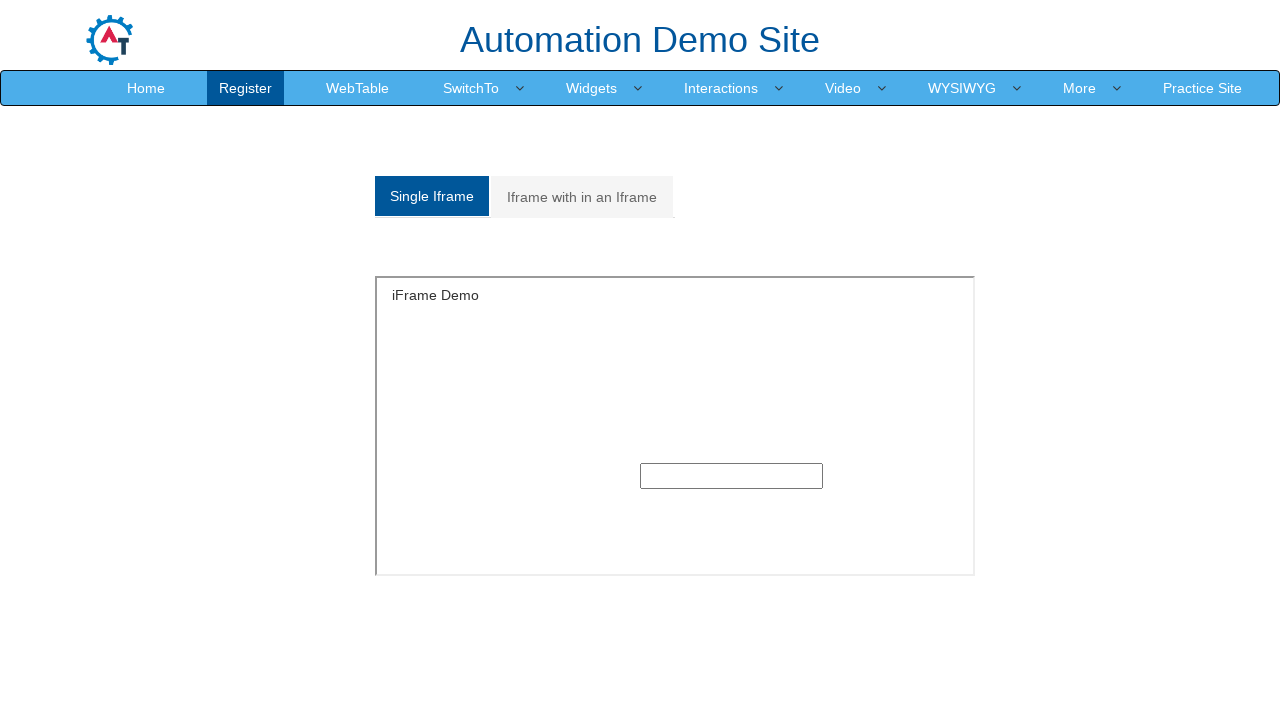

Filled input field inside iframe with 'John' on iframe[src='SingleFrame.html'][name='SingleFrame'] >> internal:control=enter-fra
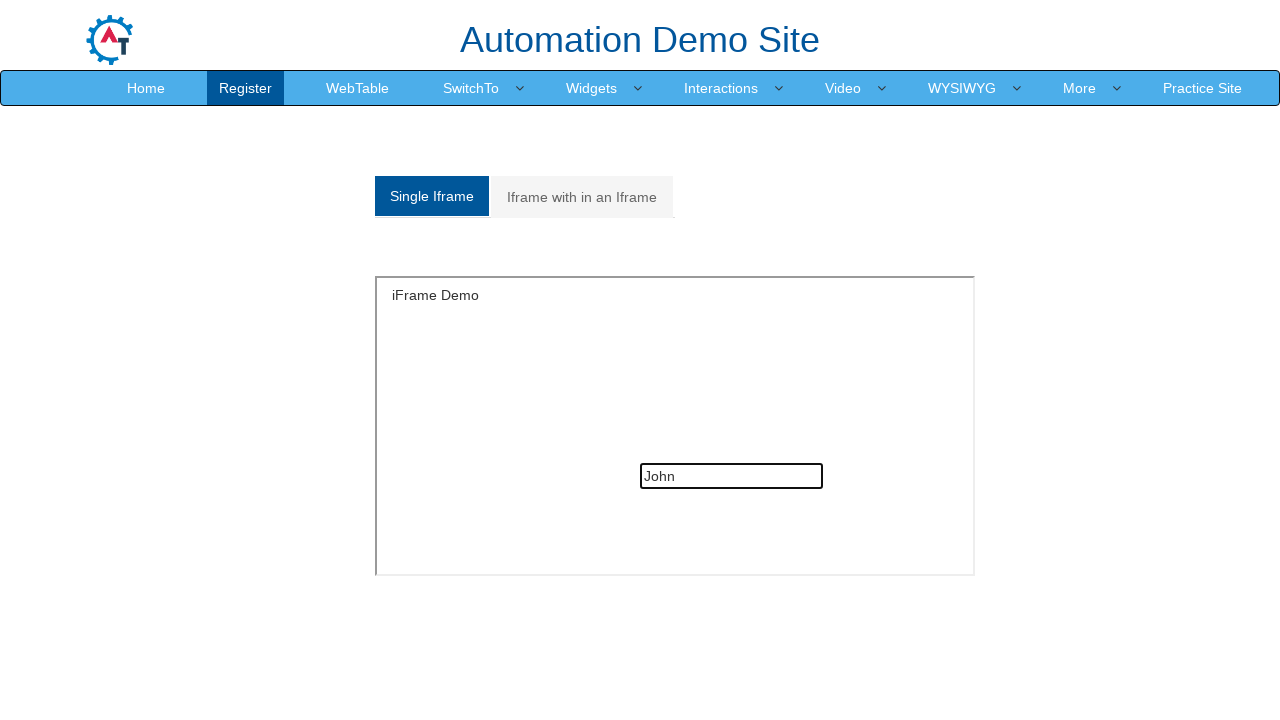

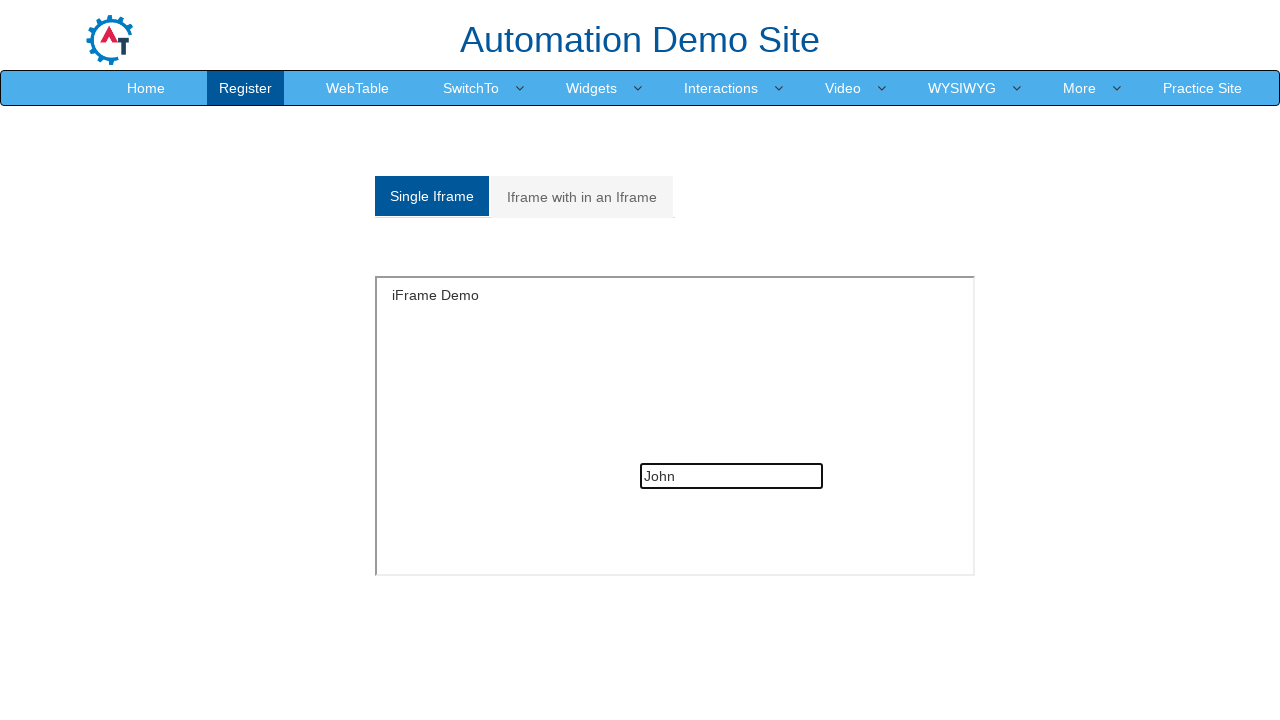